Tests vertical scrolling functionality by scrolling to a specific heading element ("6. Use of Public Areas and Content Standards") on a demo scroll page.

Starting URL: https://demoapps.qspiders.com/ui/scroll/newTabVertical

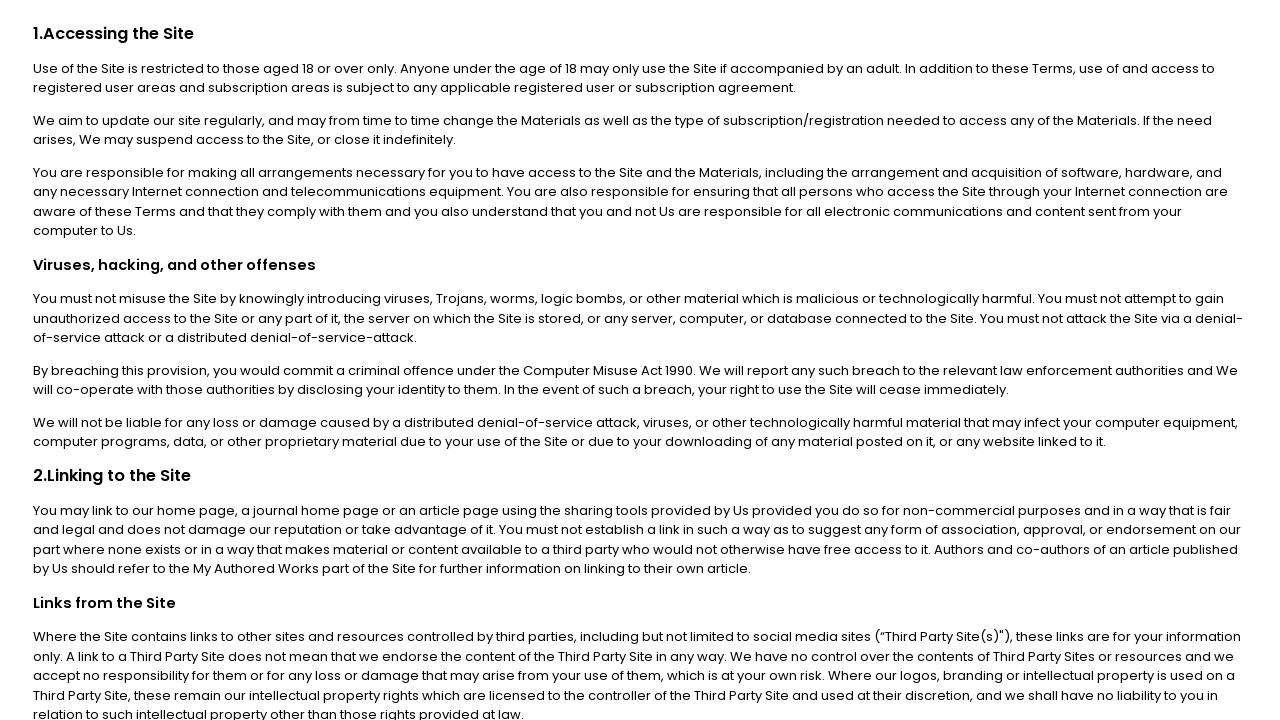

Waited for page to load (domcontentloaded)
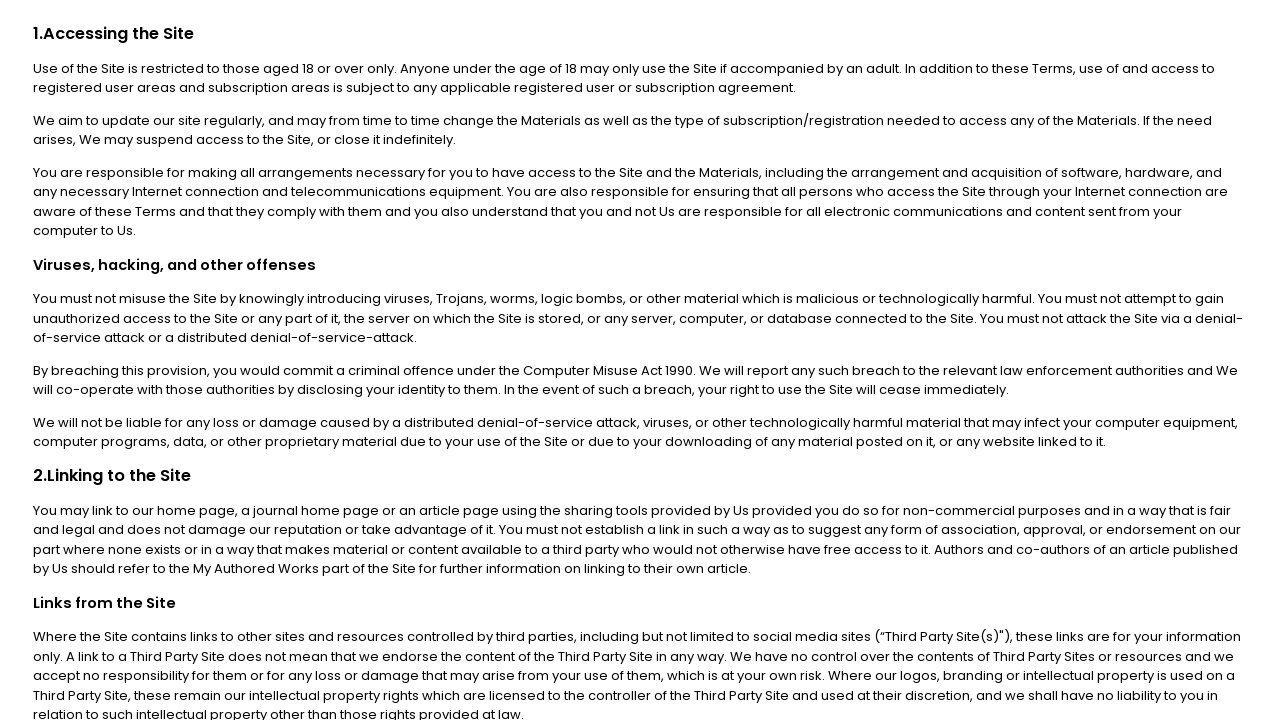

Located target heading '6. Use of Public Areas and Content Standards'
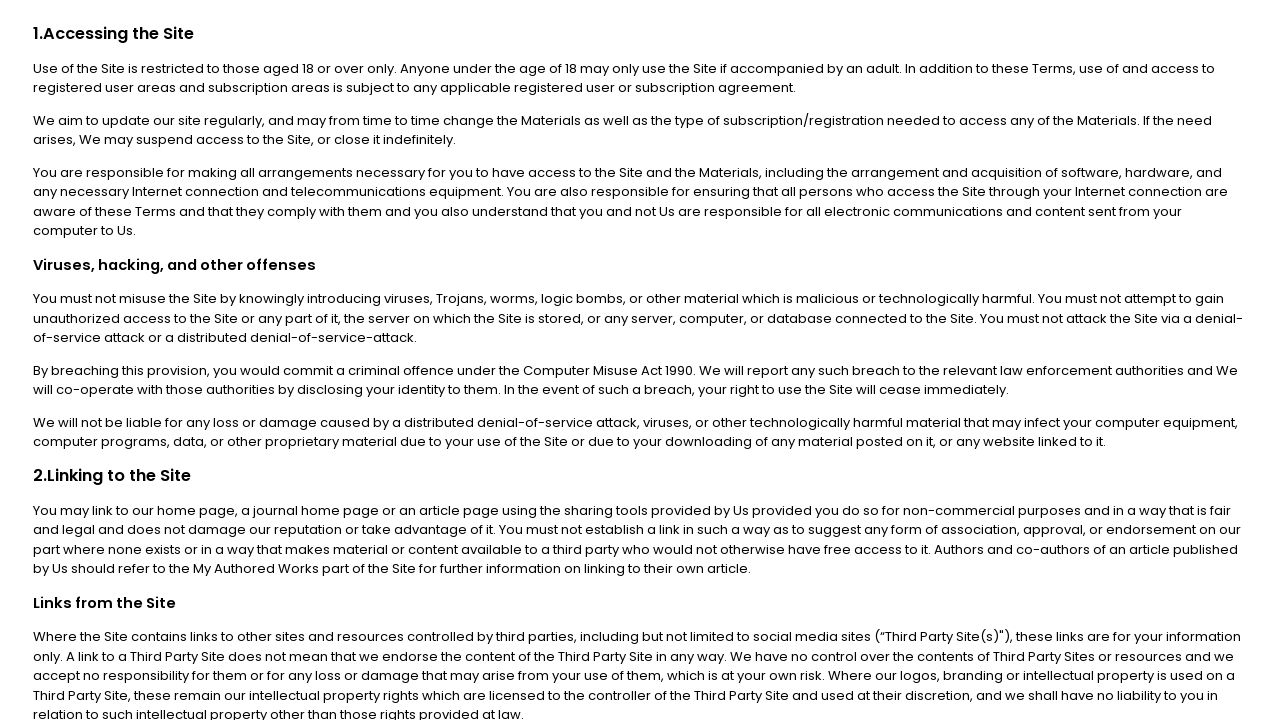

Scrolled target heading into view
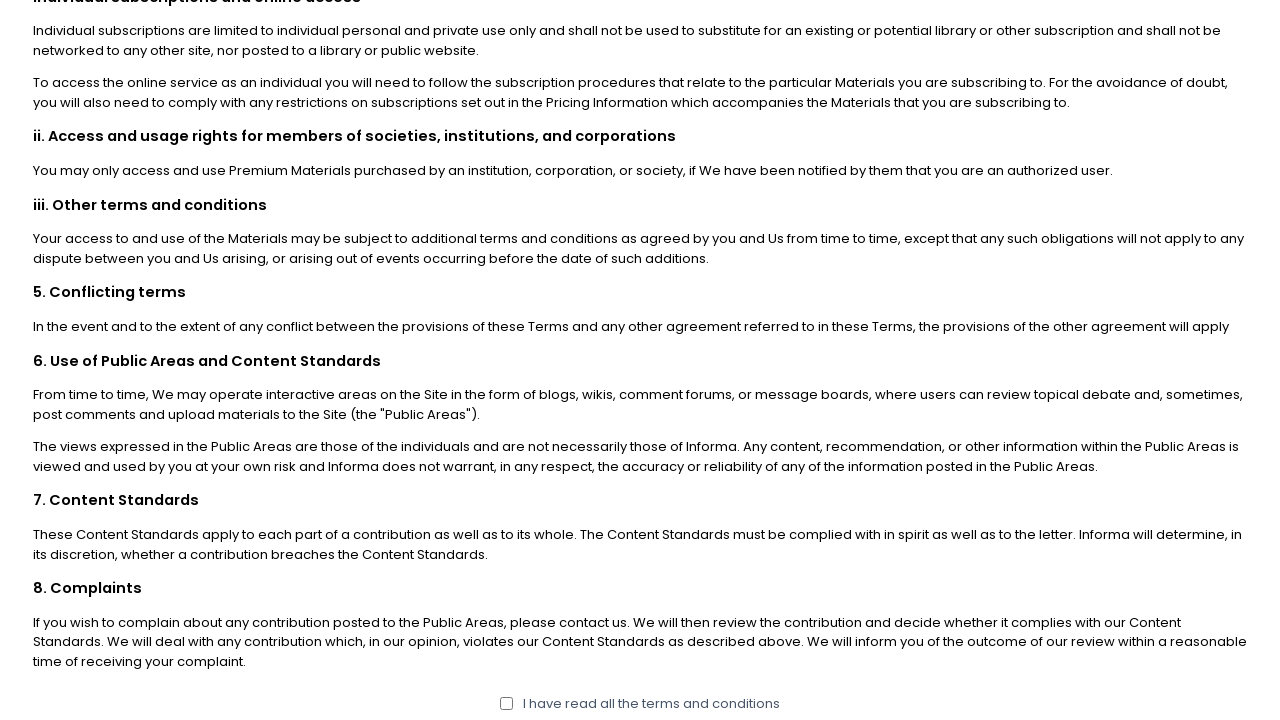

Waited 1000ms for scroll animation to complete
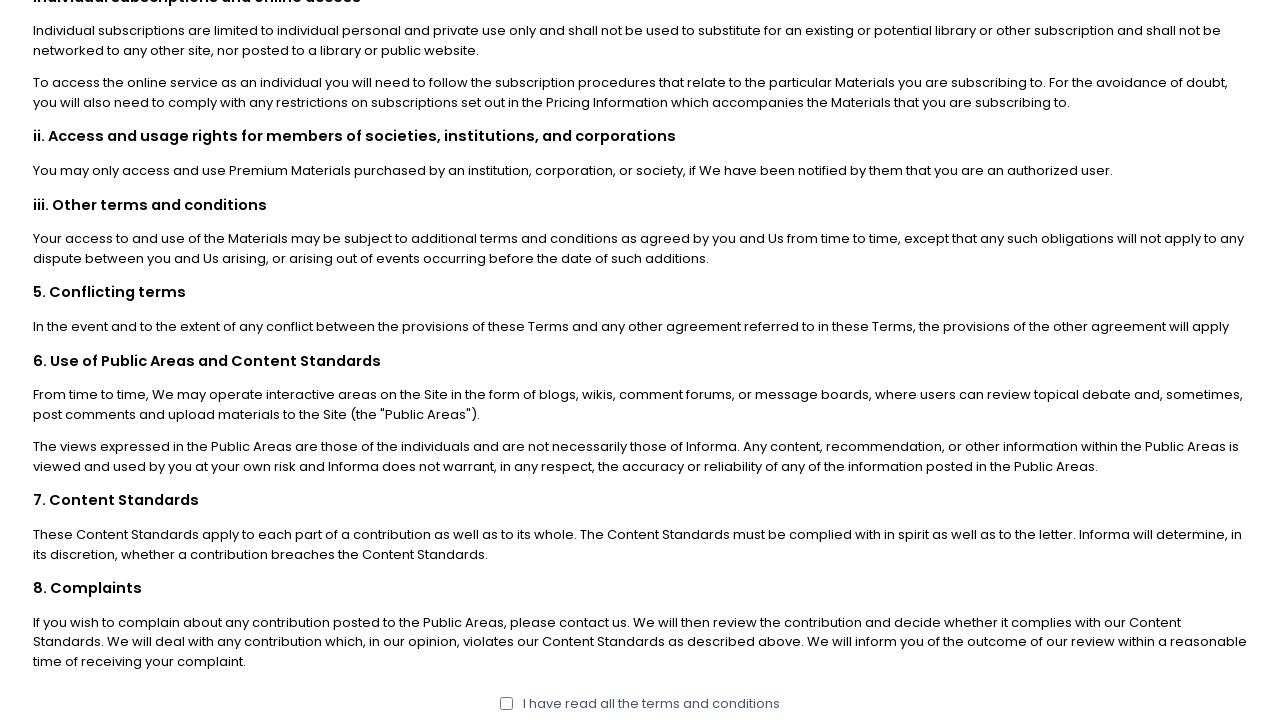

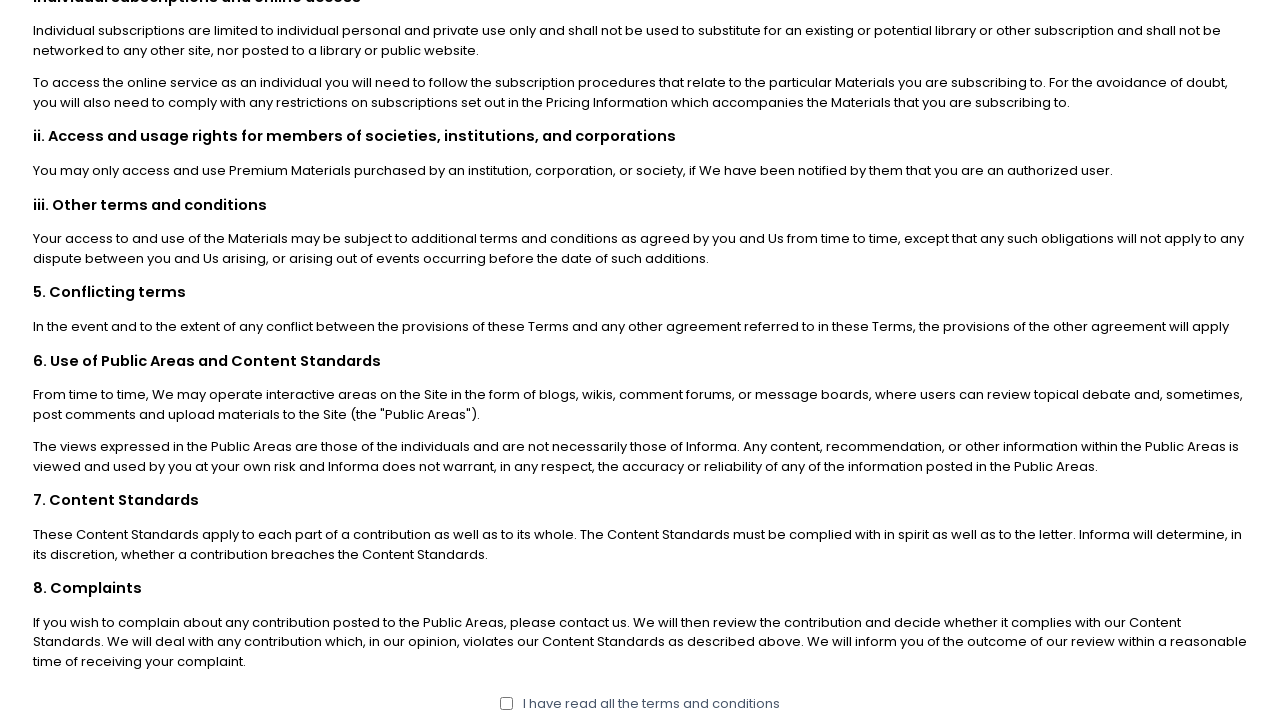